Tests double-click functionality by filling a field and double-clicking a button

Starting URL: https://testautomationpractice.blogspot.com/

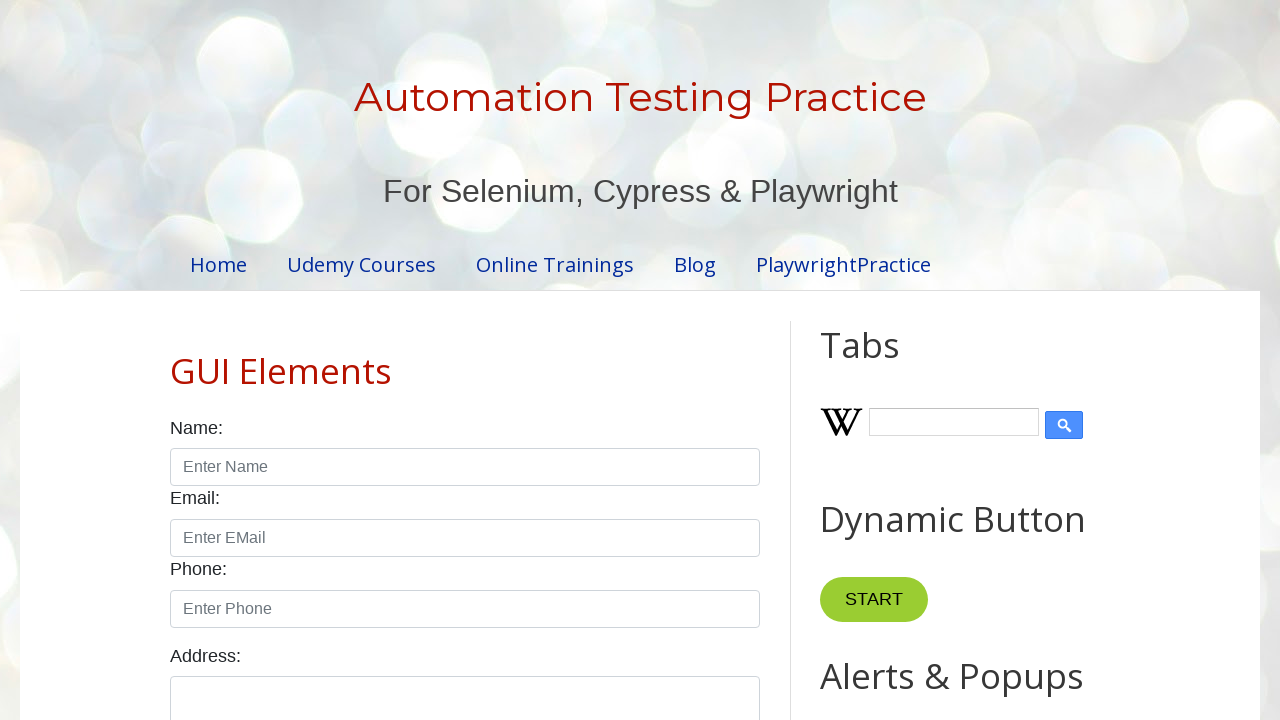

Cleared field1 on //*[@id="field1"]
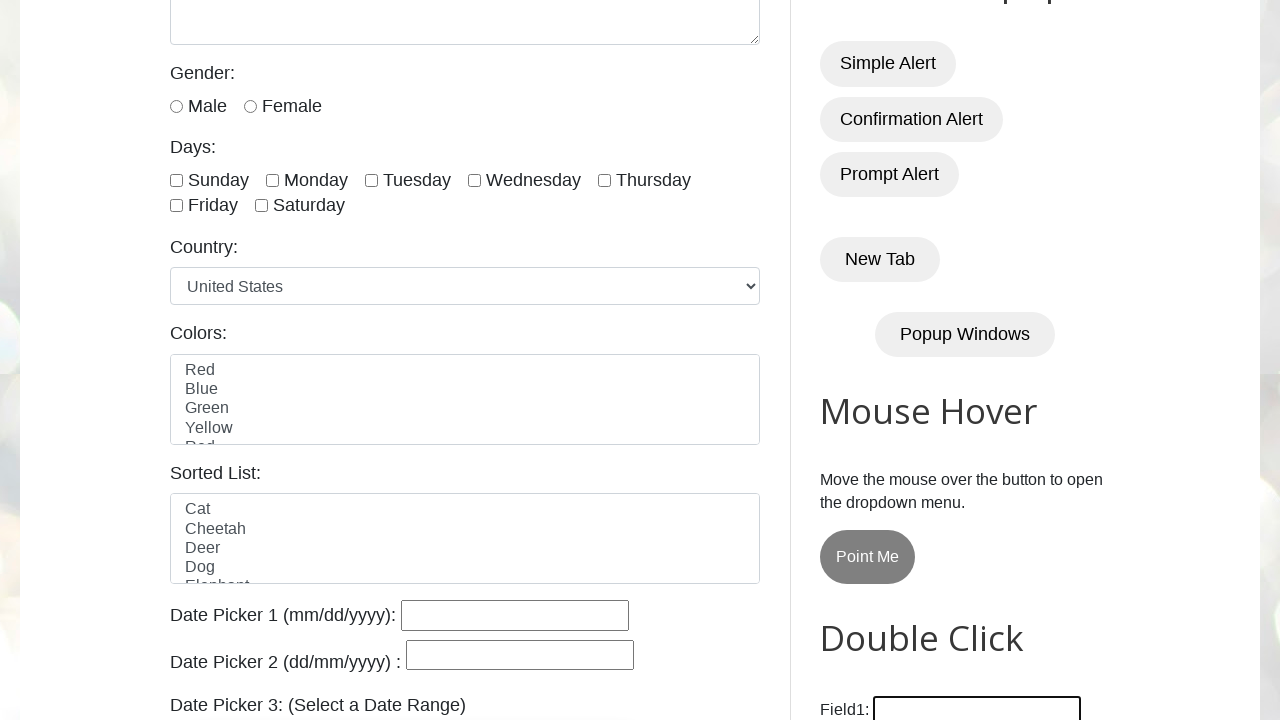

Filled field1 with 'something' on //*[@id="field1"]
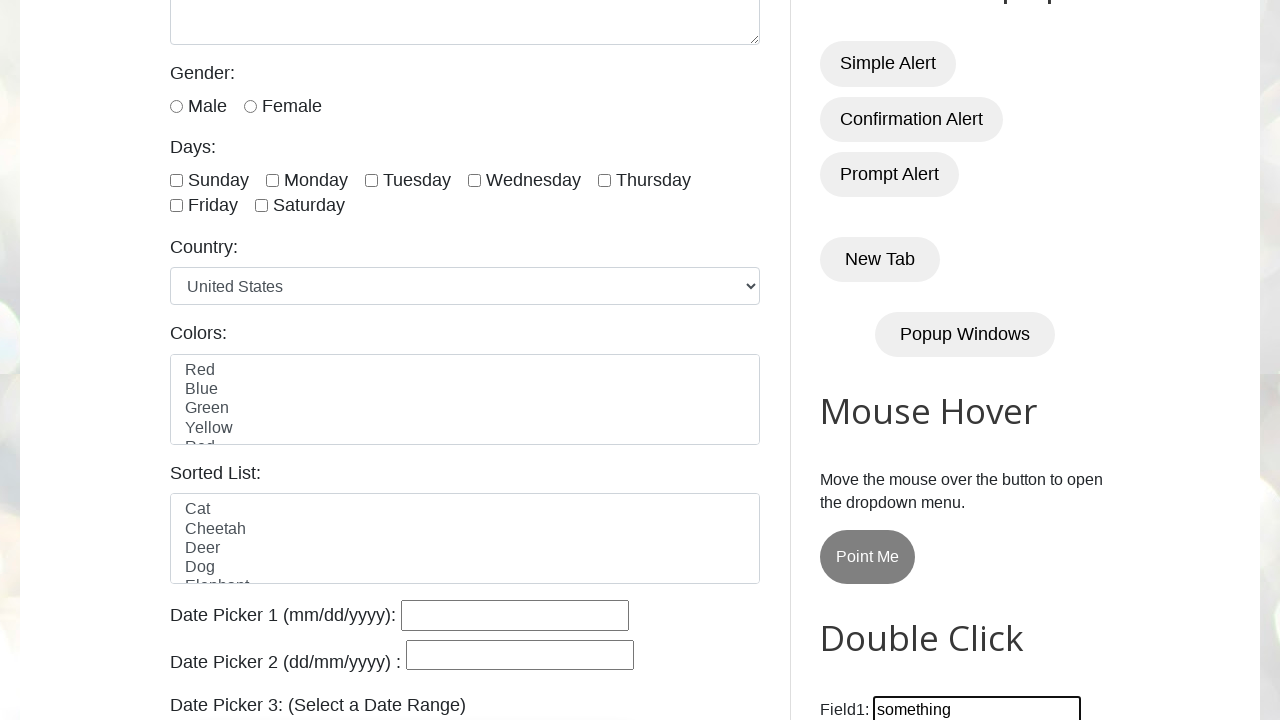

Double-clicked the button to trigger double-click functionality at (885, 360) on xpath=//*[@id="HTML10"]/div[1]/button
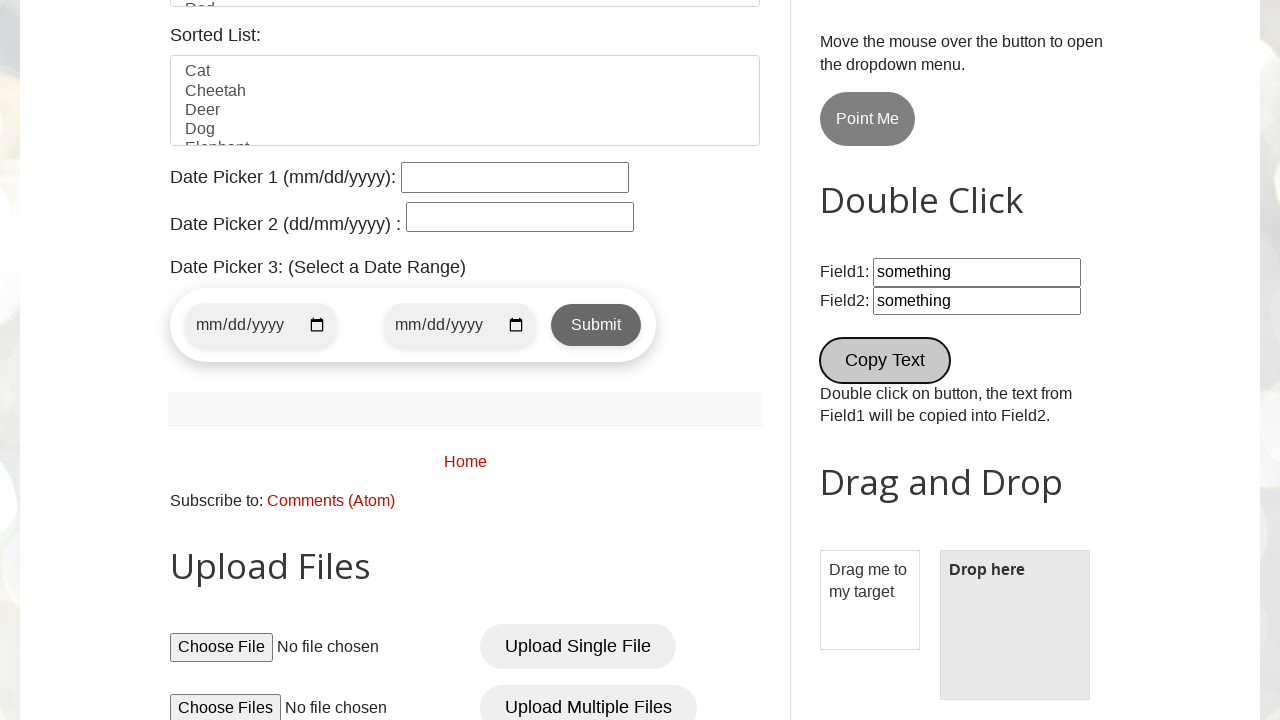

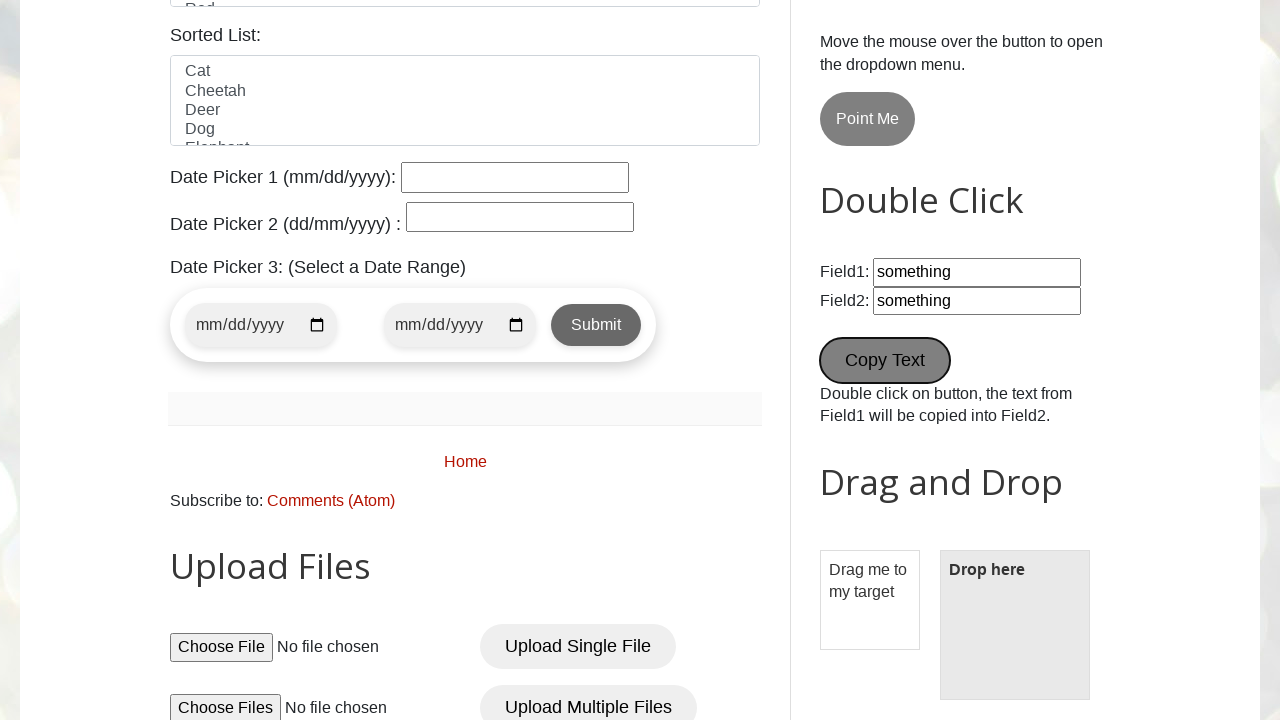